Navigates to FreeCRM website and waits for the Pricing link to be visible on the page

Starting URL: https://classic.freecrm.com/

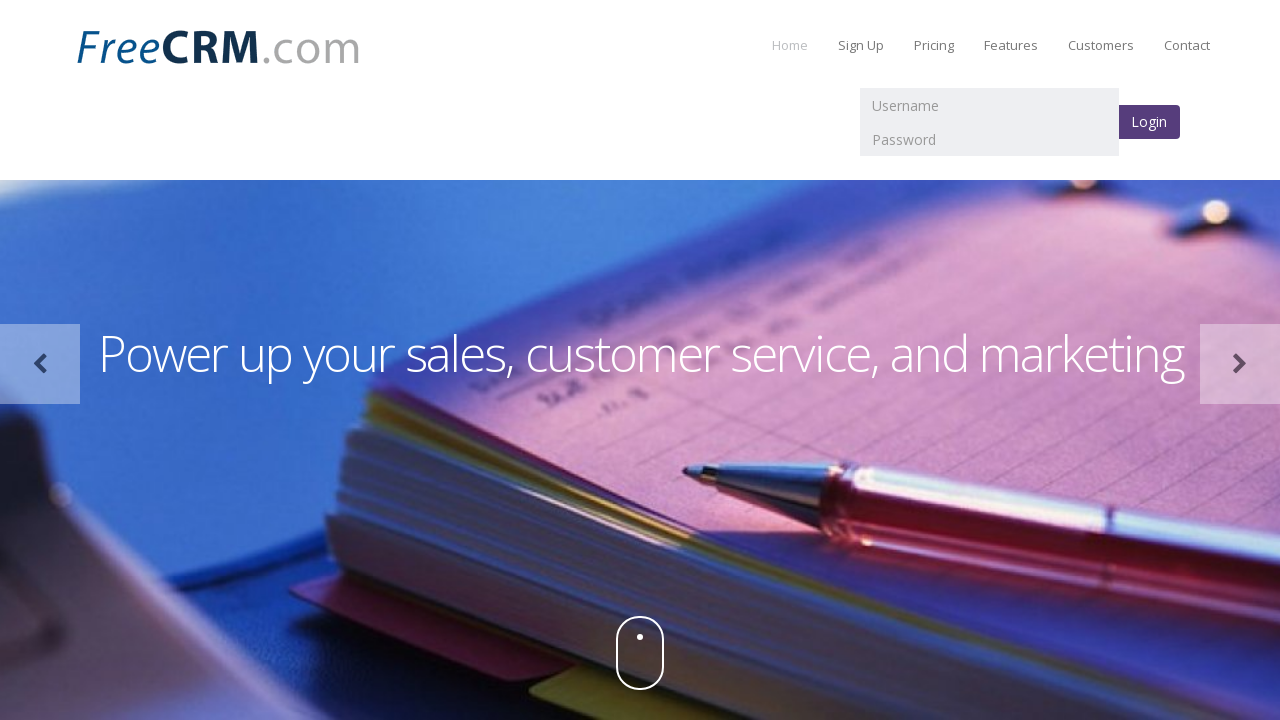

Navigated to FreeCRM website at https://classic.freecrm.com/
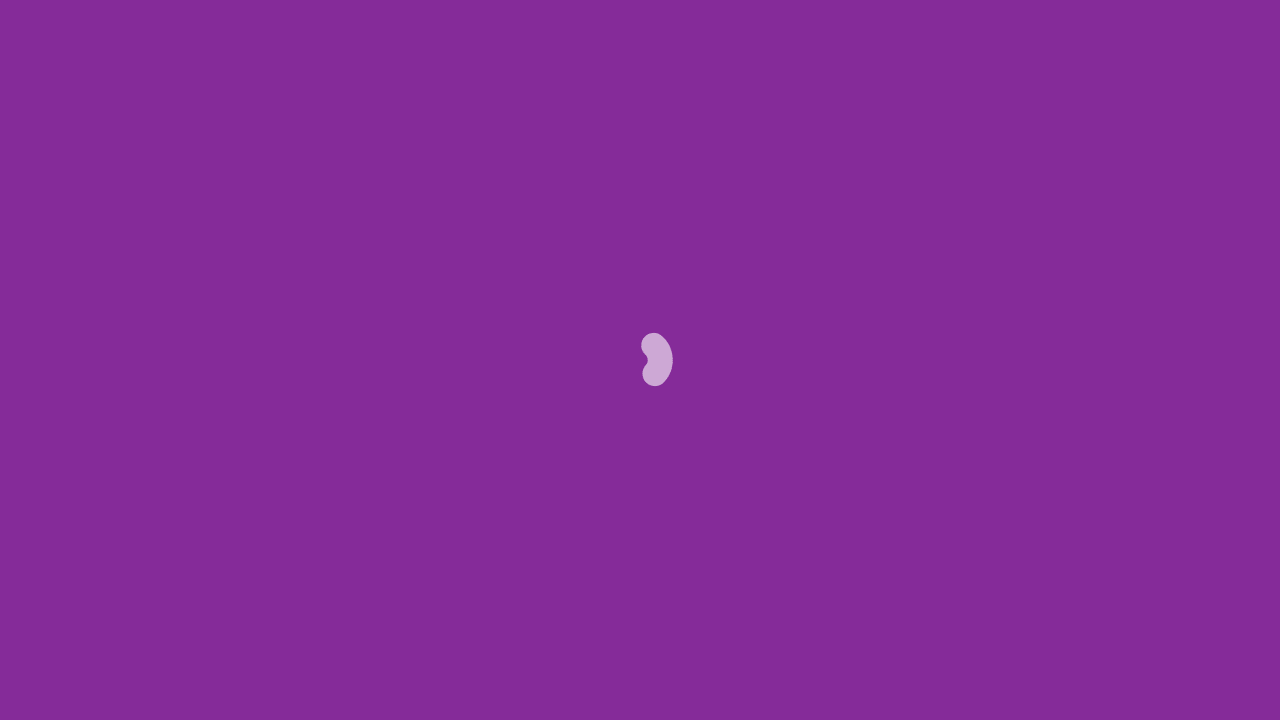

Pricing link became visible on the page
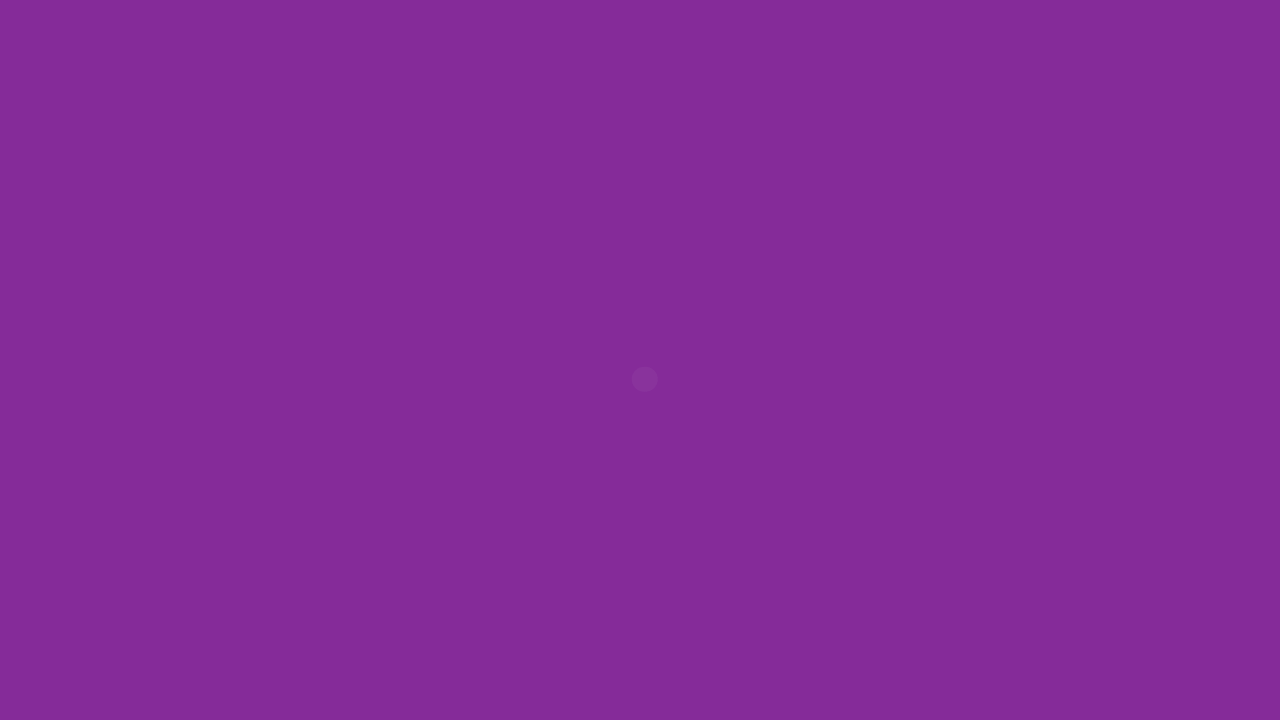

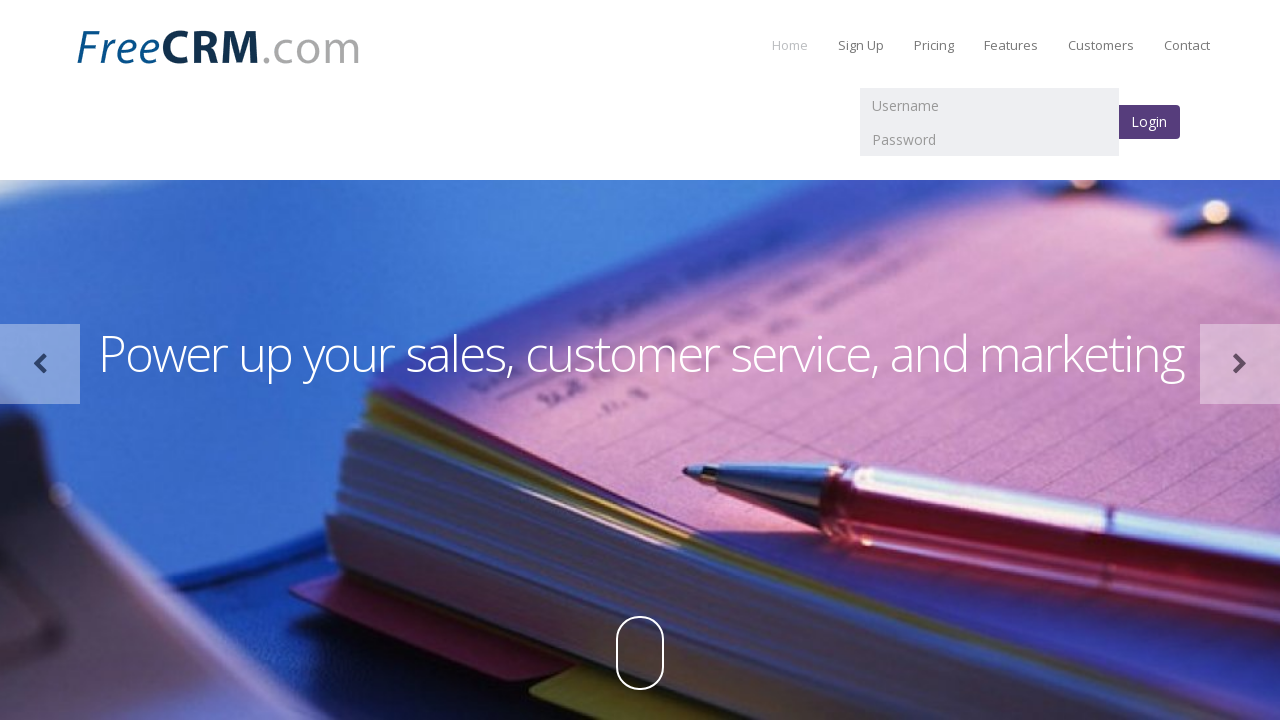